Tests range slider input by pressing arrow keys to adjust the value

Starting URL: https://www.selenium.dev/selenium/web/web-form.html

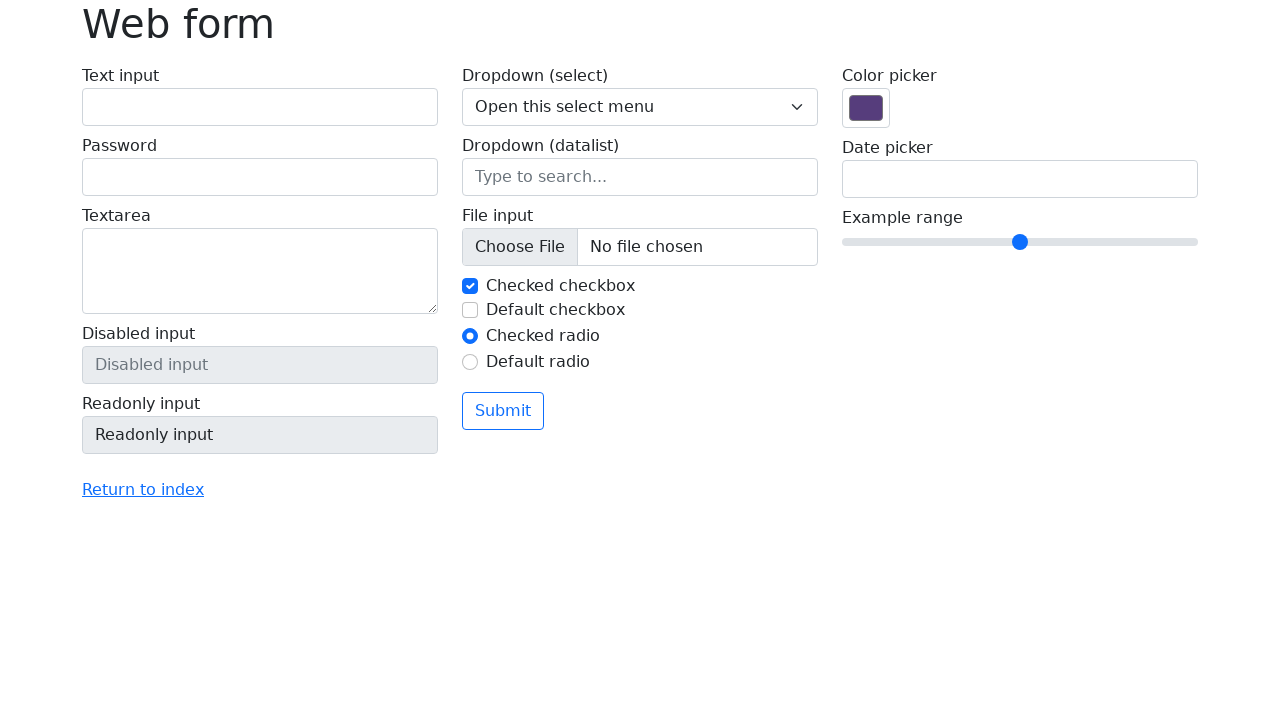

Focused on range slider input element on input[name='my-range']
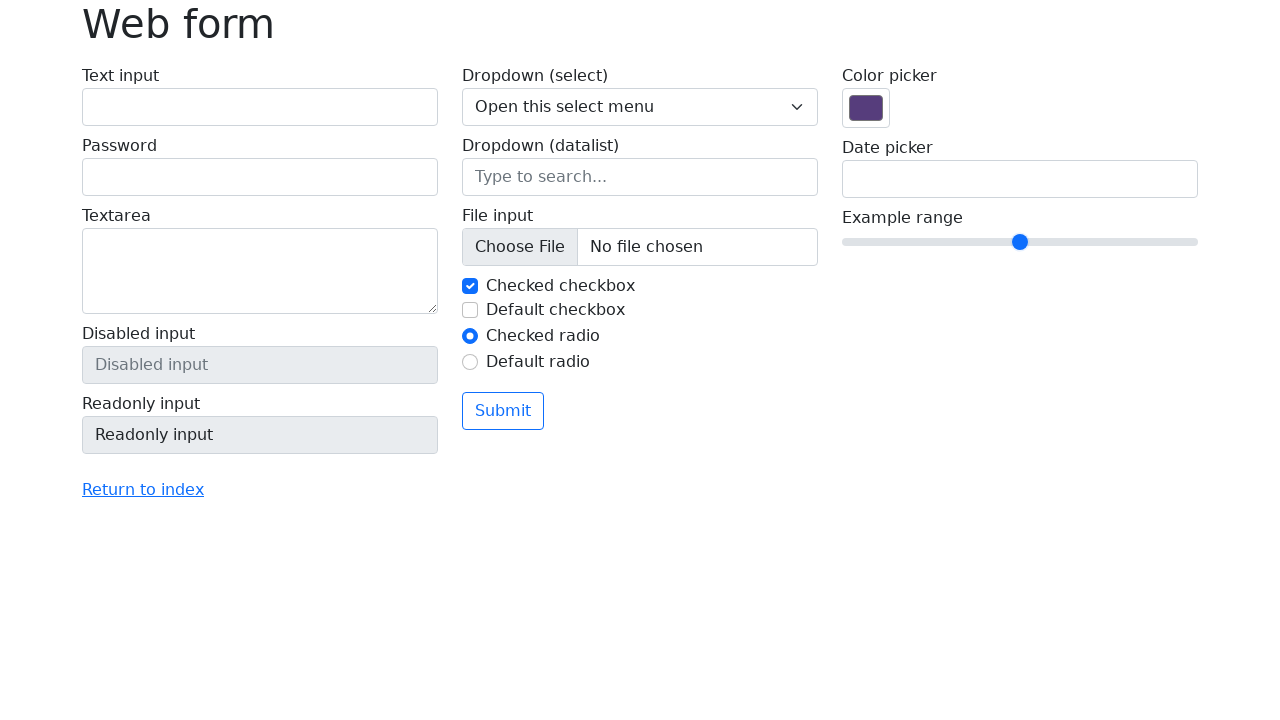

Pressed ArrowRight to increase range slider value
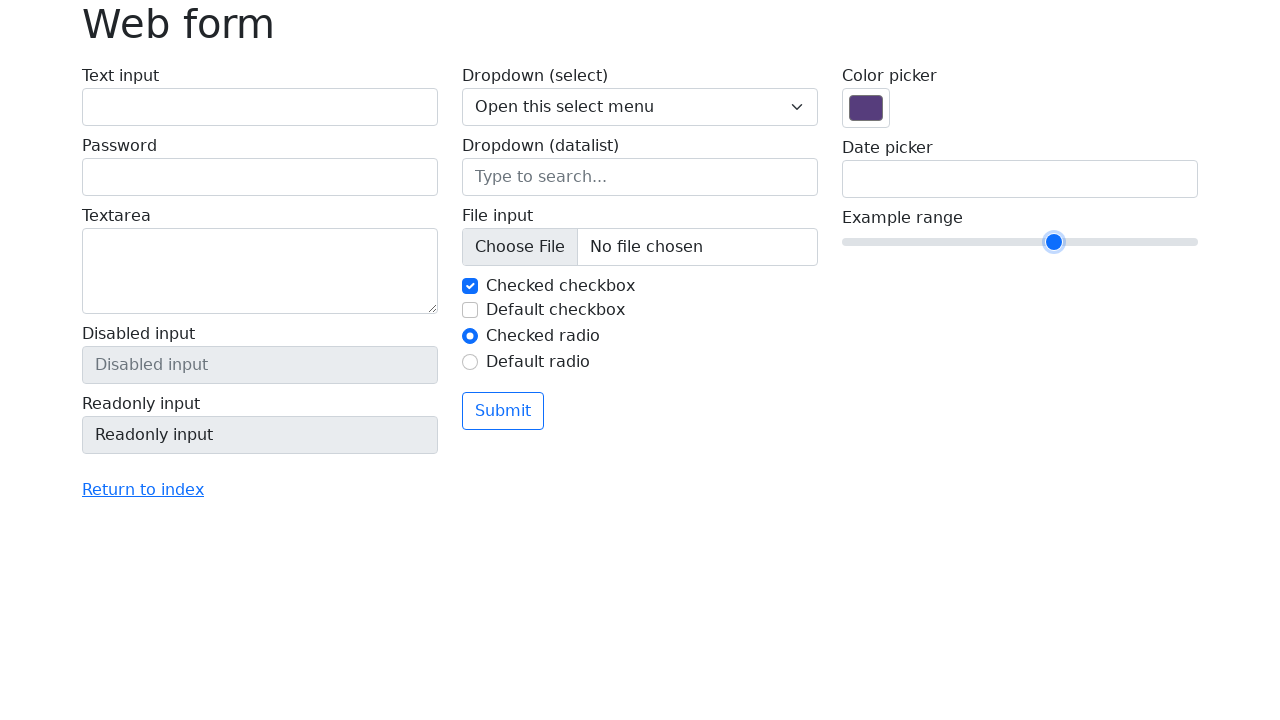

Pressed ArrowRight to increase range slider value
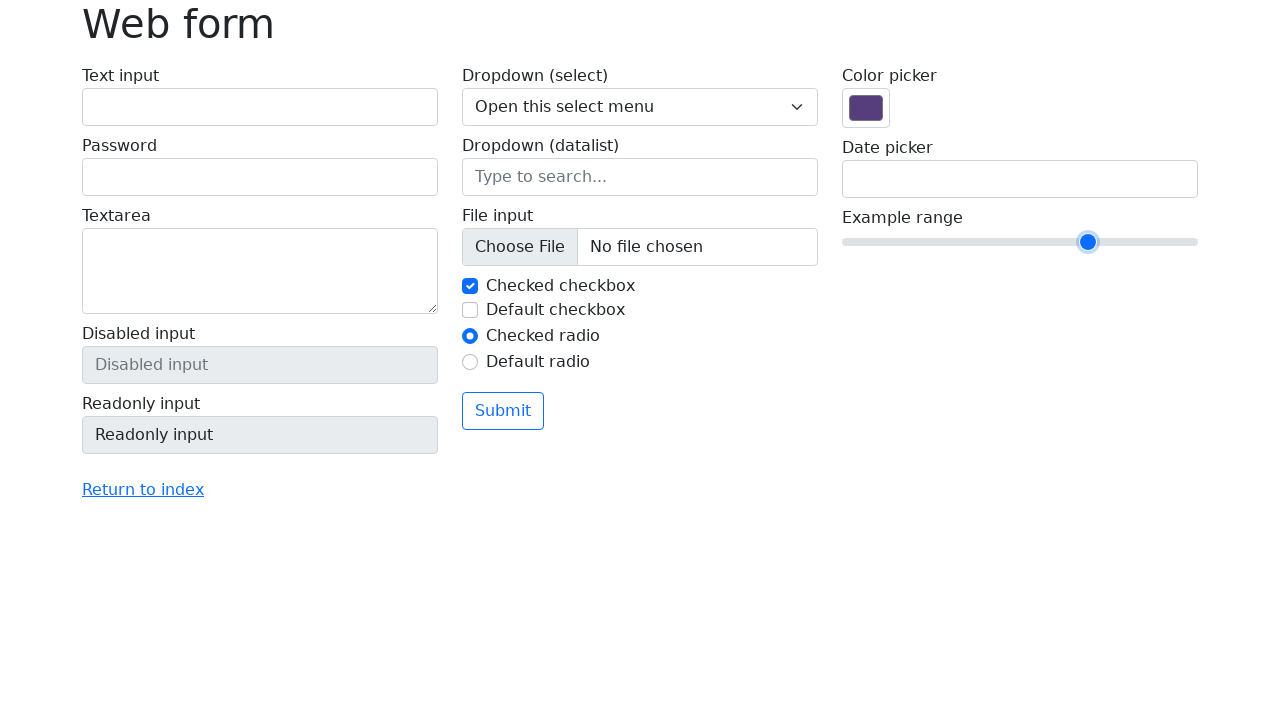

Pressed ArrowRight to increase range slider value
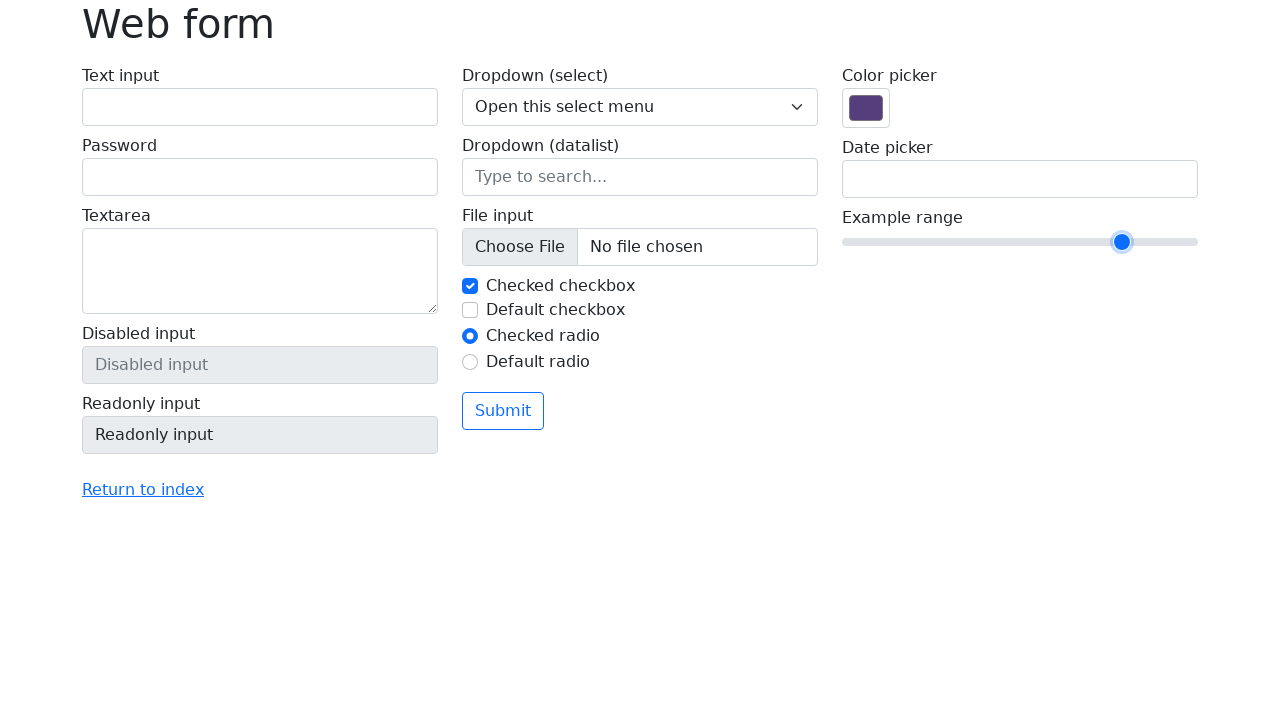

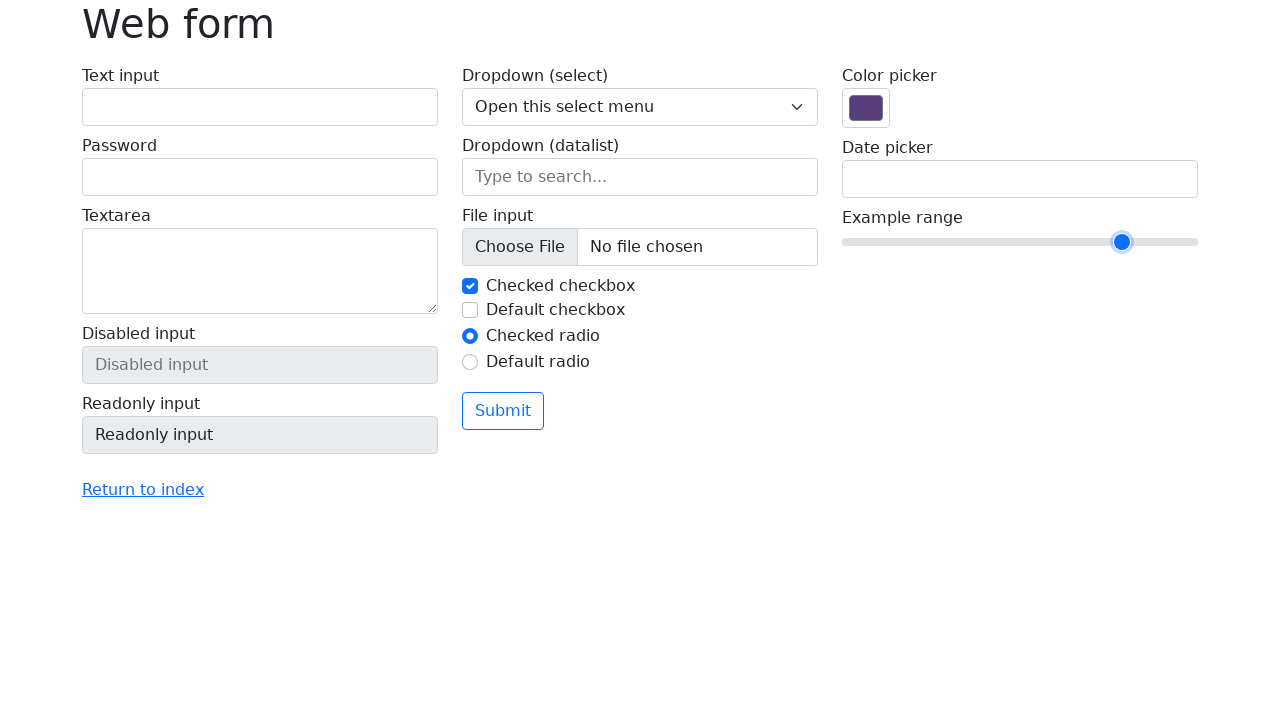